Tests clearing the complete state of all items by checking and then unchecking the "Mark all as complete" toggle.

Starting URL: https://demo.playwright.dev/todomvc

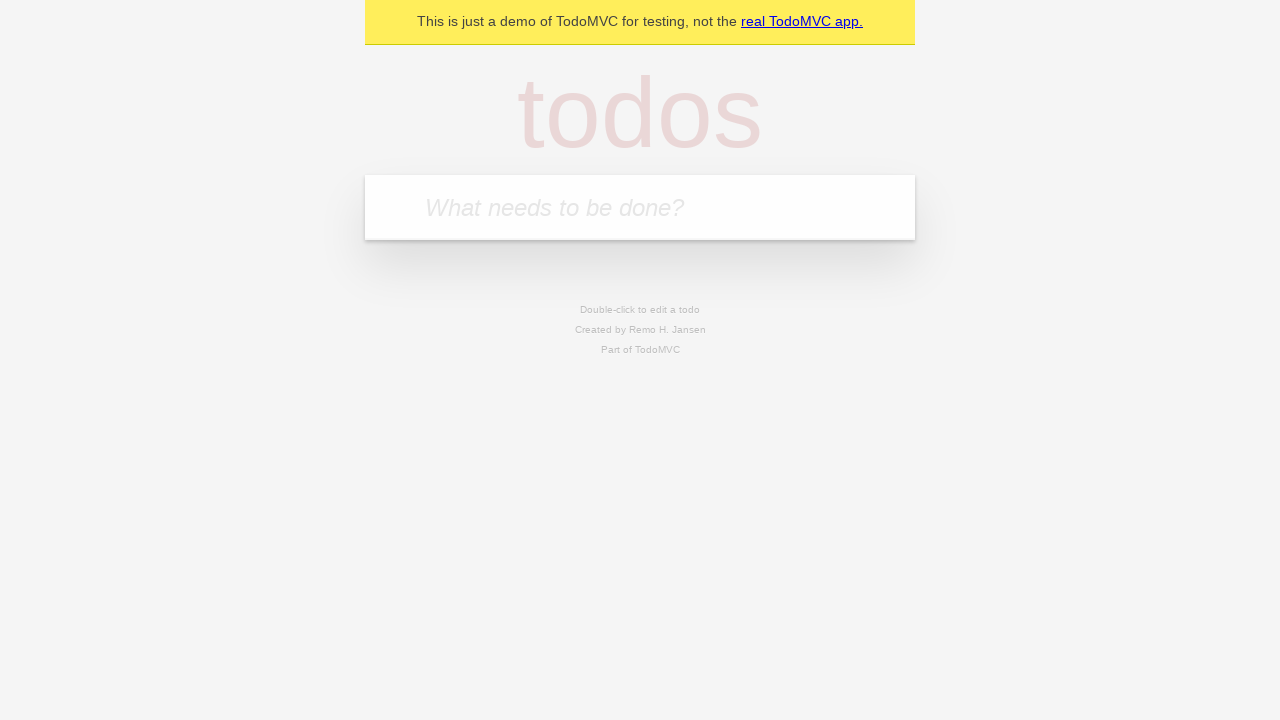

Filled todo input with 'buy some cheese' on internal:attr=[placeholder="What needs to be done?"i]
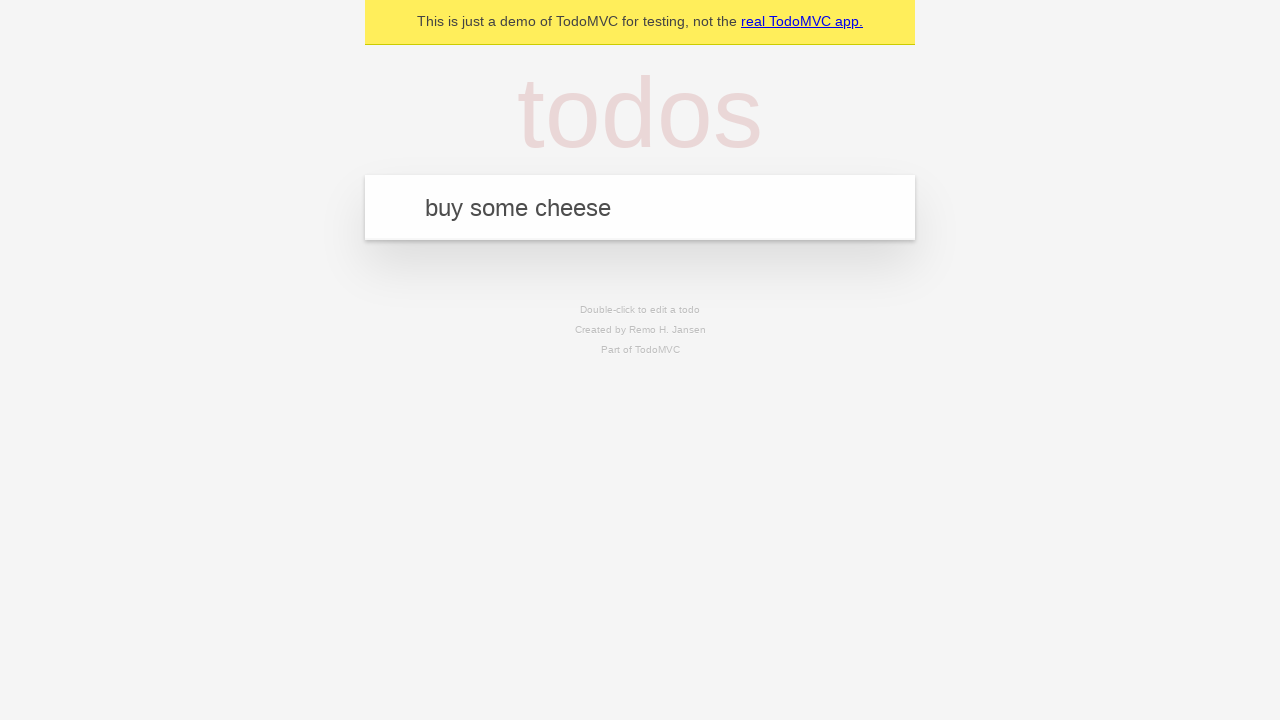

Pressed Enter to add first todo item on internal:attr=[placeholder="What needs to be done?"i]
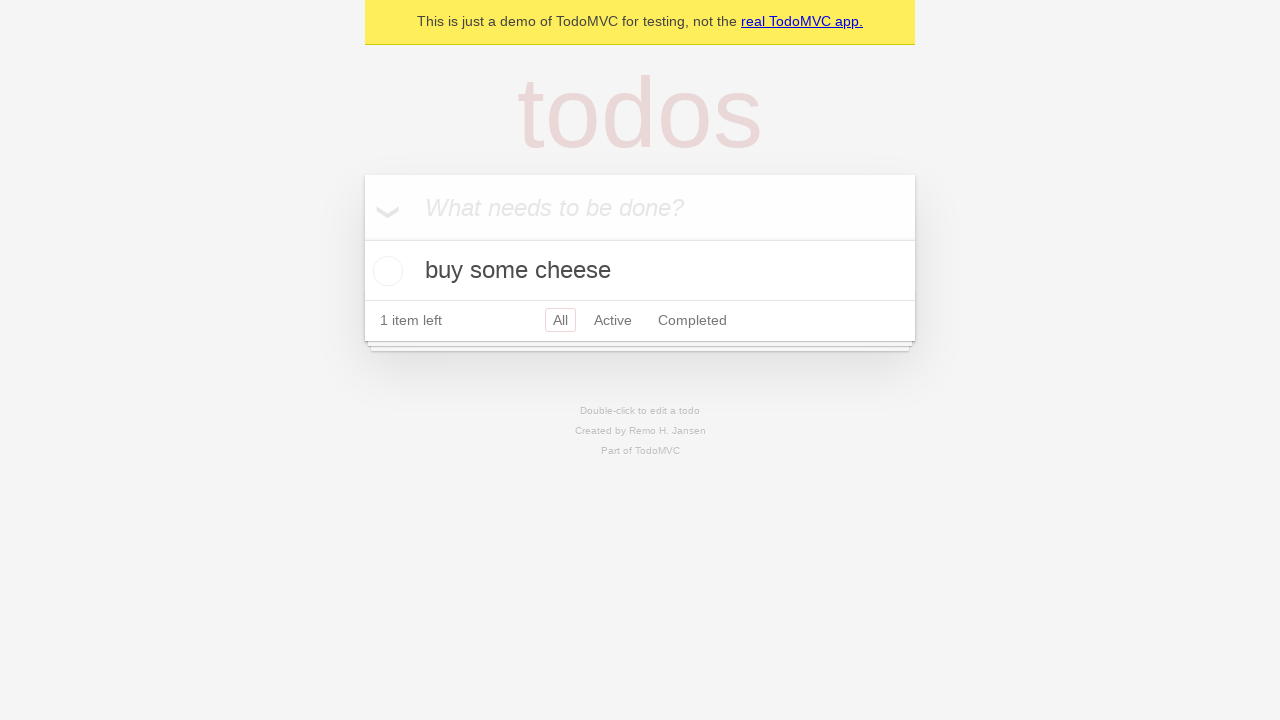

Filled todo input with 'feed the cat' on internal:attr=[placeholder="What needs to be done?"i]
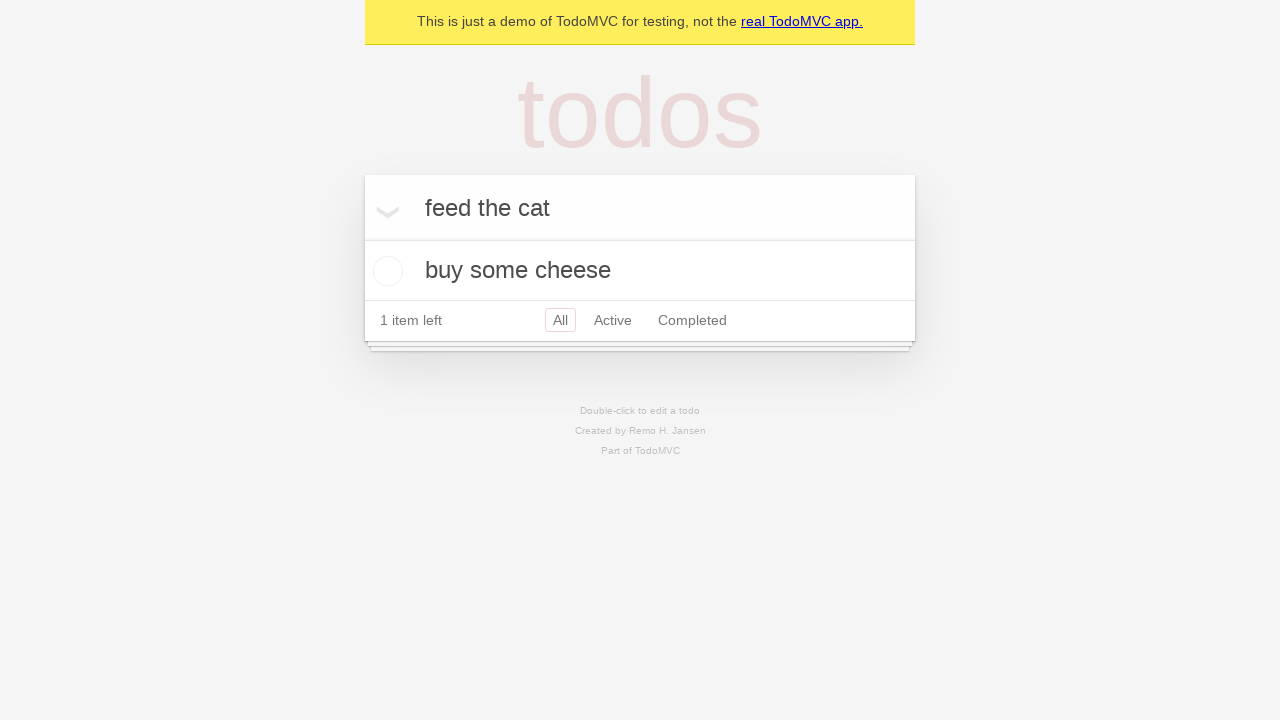

Pressed Enter to add second todo item on internal:attr=[placeholder="What needs to be done?"i]
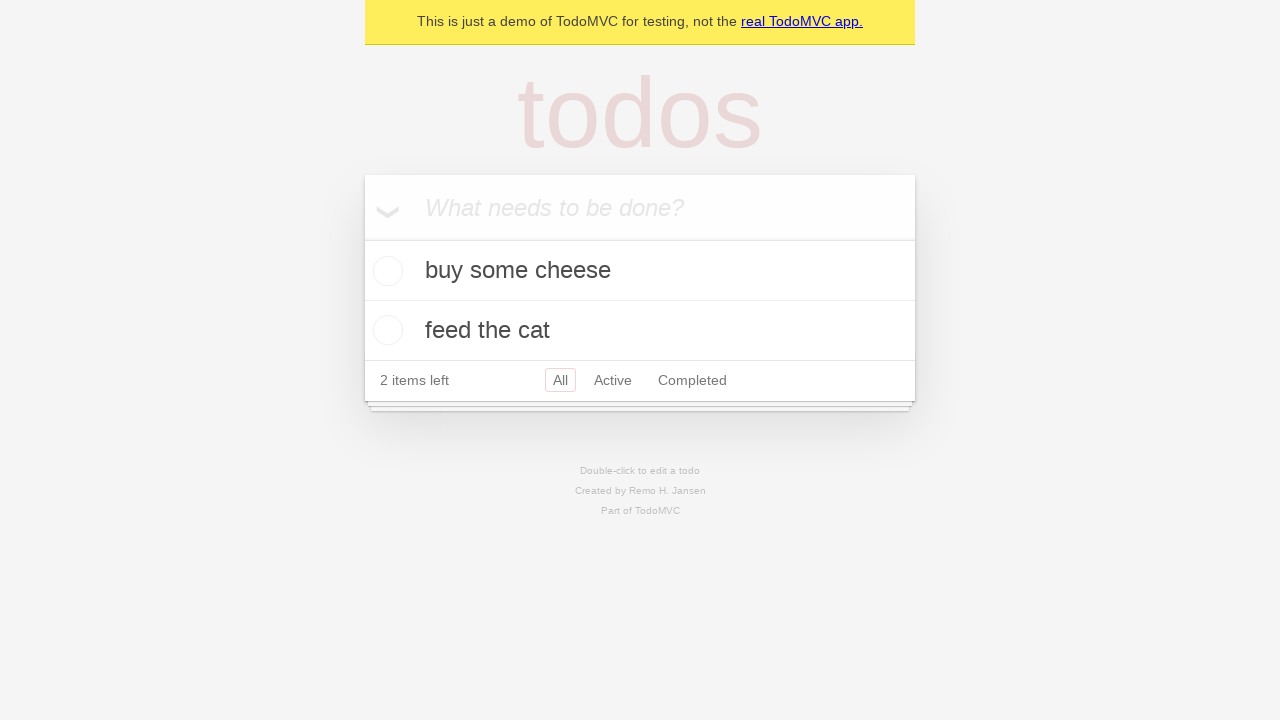

Filled todo input with 'book a doctors appointment' on internal:attr=[placeholder="What needs to be done?"i]
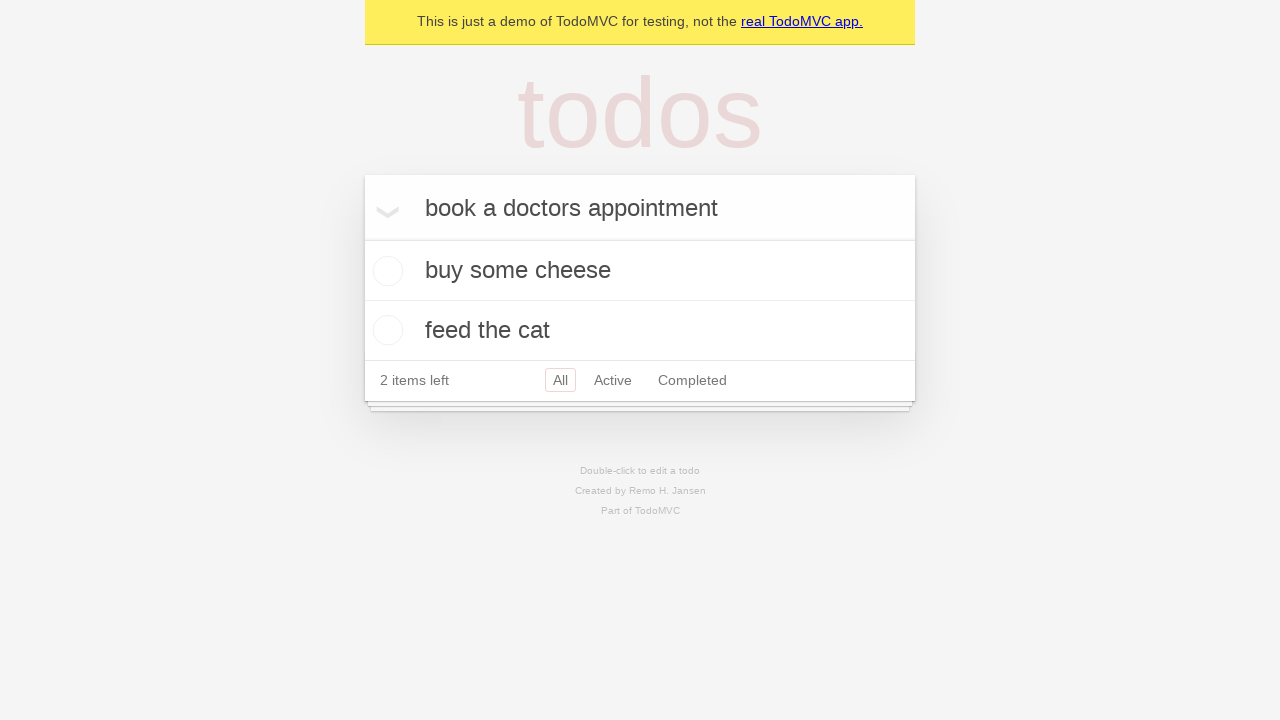

Pressed Enter to add third todo item on internal:attr=[placeholder="What needs to be done?"i]
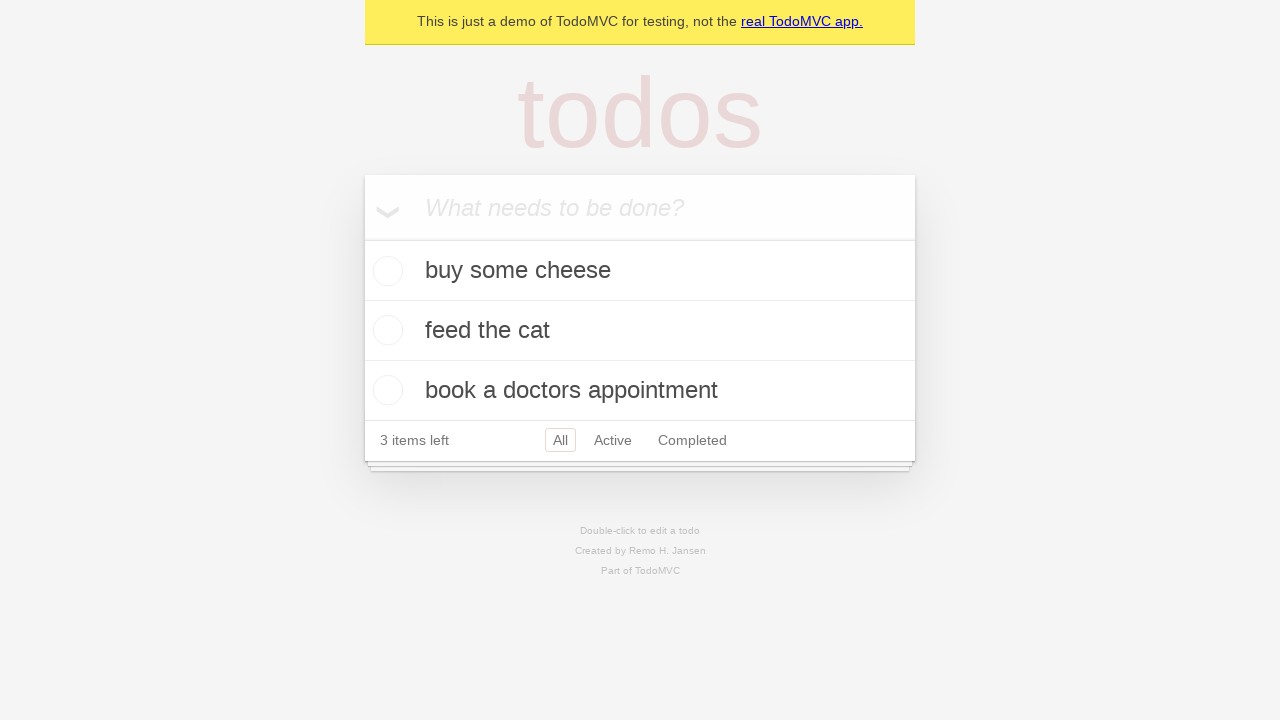

Checked 'Mark all as complete' toggle to complete all items at (362, 238) on internal:label="Mark all as complete"i
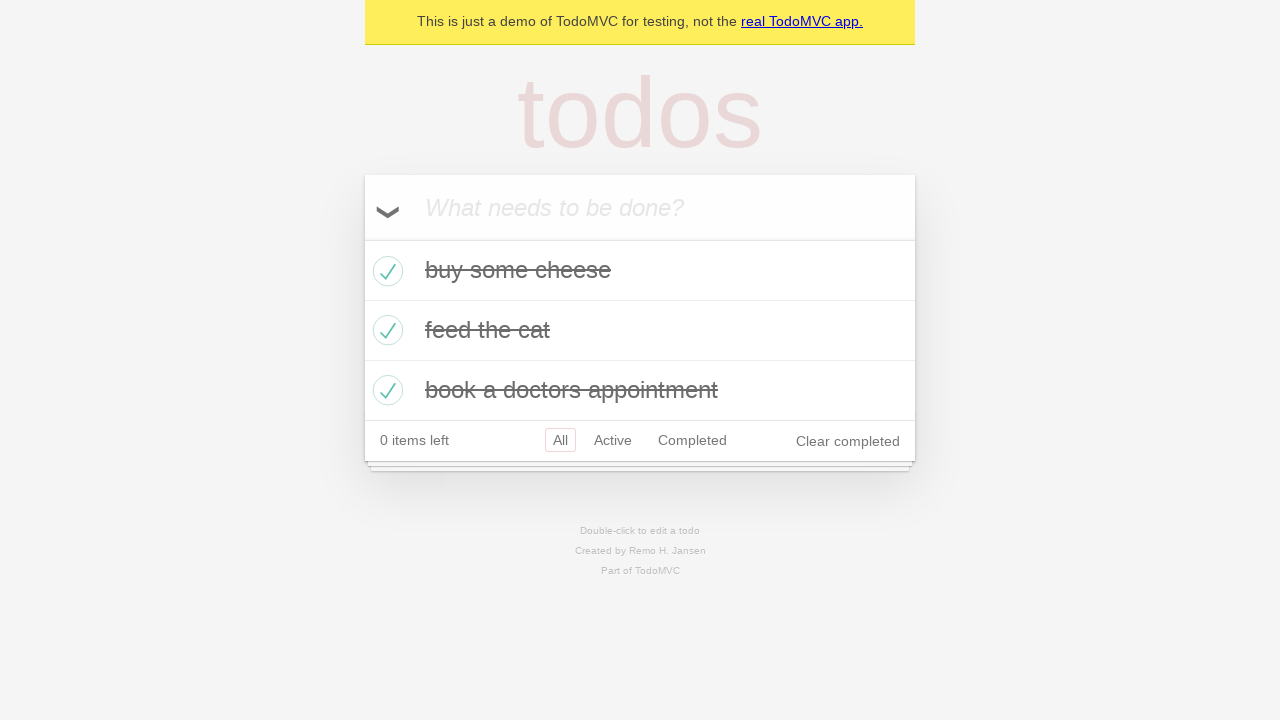

Unchecked 'Mark all as complete' toggle to clear complete state of all items at (362, 238) on internal:label="Mark all as complete"i
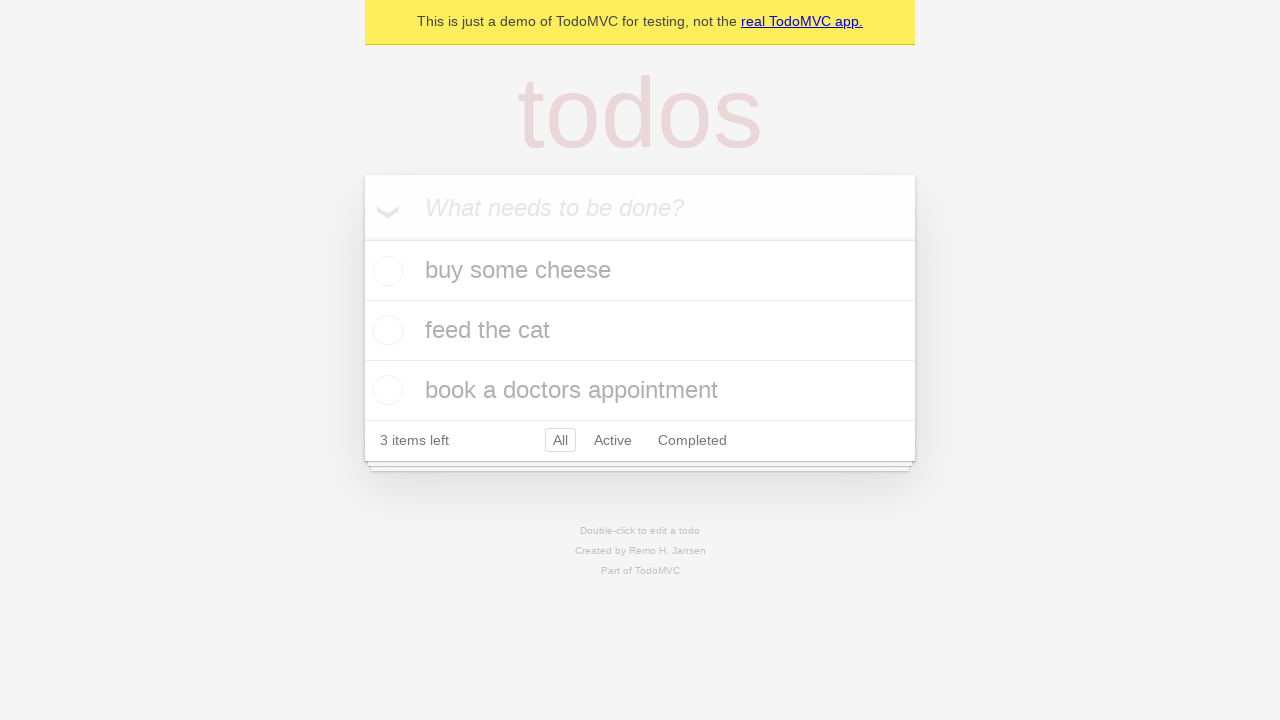

Waited for todo items to be displayed and uncompleted state confirmed
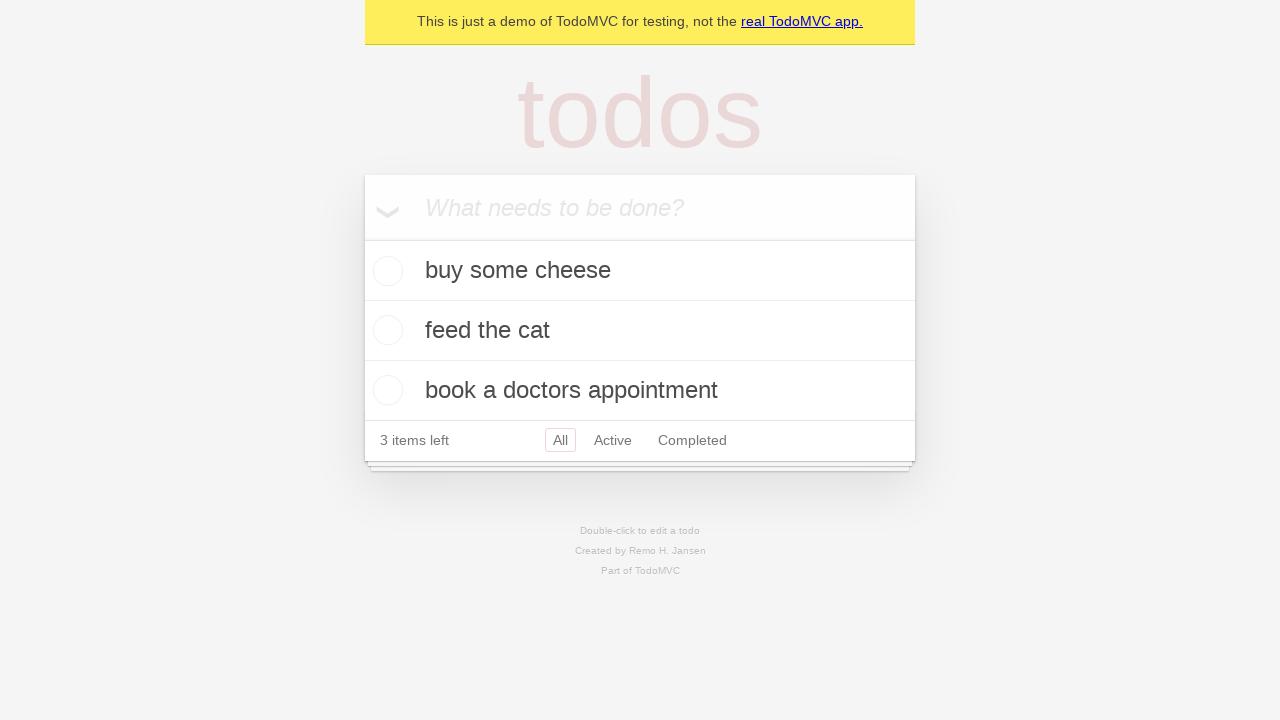

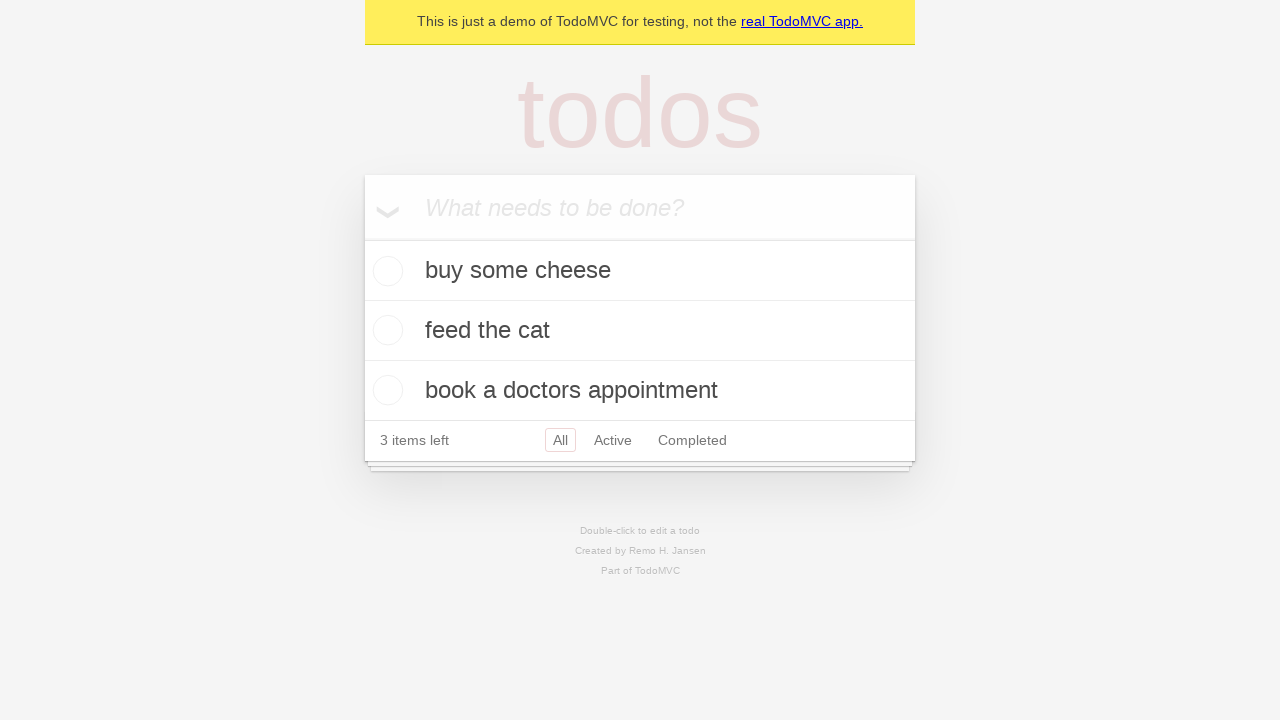